Tests right-click context menu by right-clicking an element, hovering over a menu item, and clicking it

Starting URL: http://swisnl.github.io/jQuery-contextMenu/demo.html

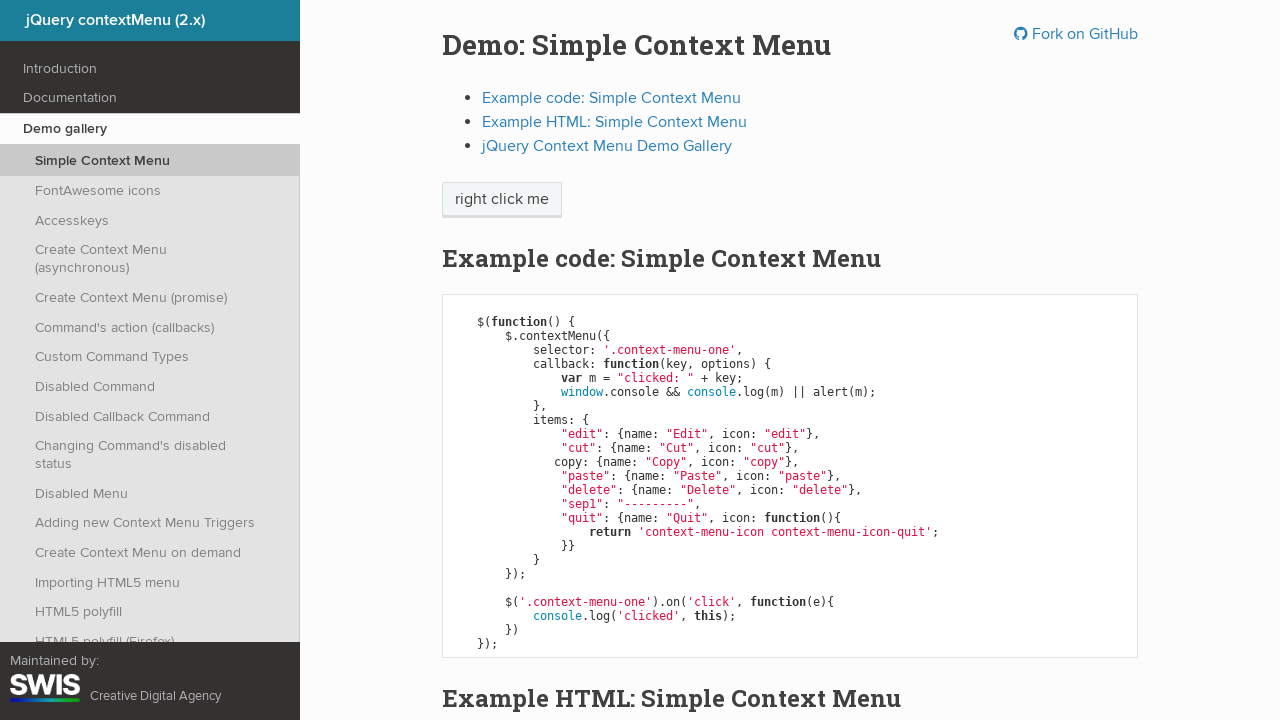

Right-clicked on 'right click me' element to open context menu at (502, 200) on xpath=//span[text()='right click me']
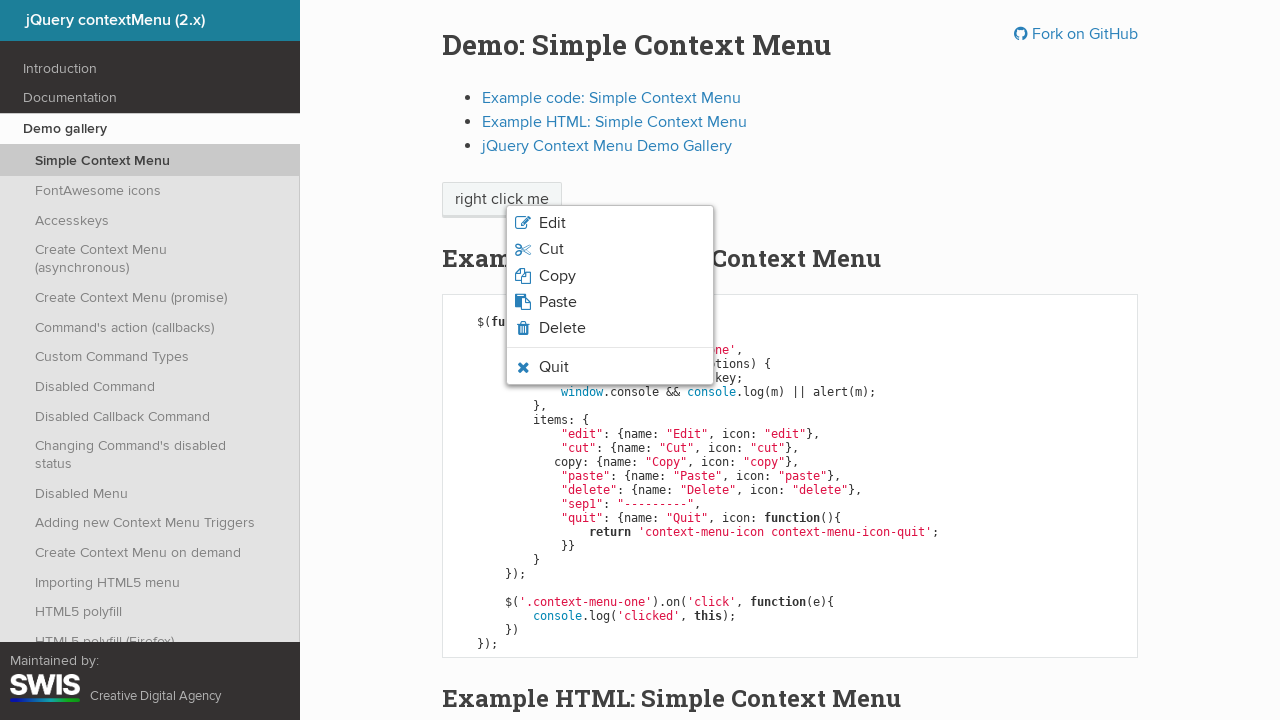

Hovered over Quit option in context menu at (610, 367) on xpath=//li[contains(@class,'context-menu-icon-quit')]
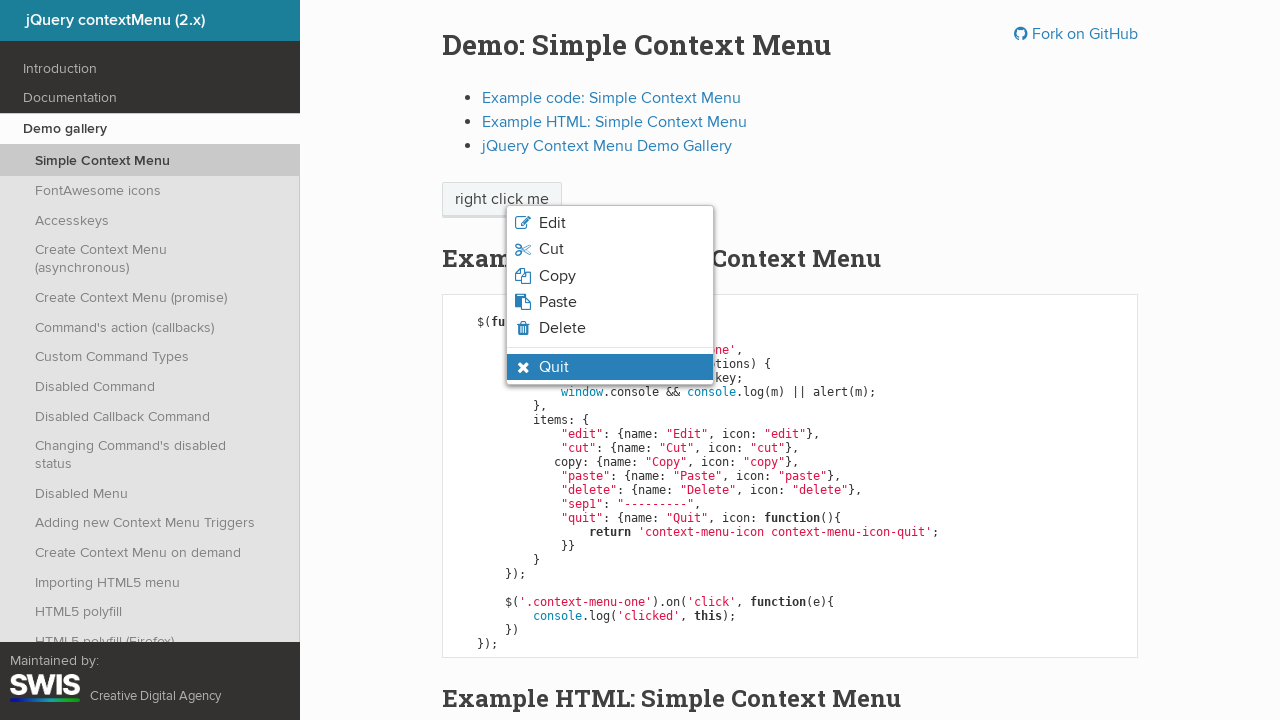

Verified Quit option is visible and hovered
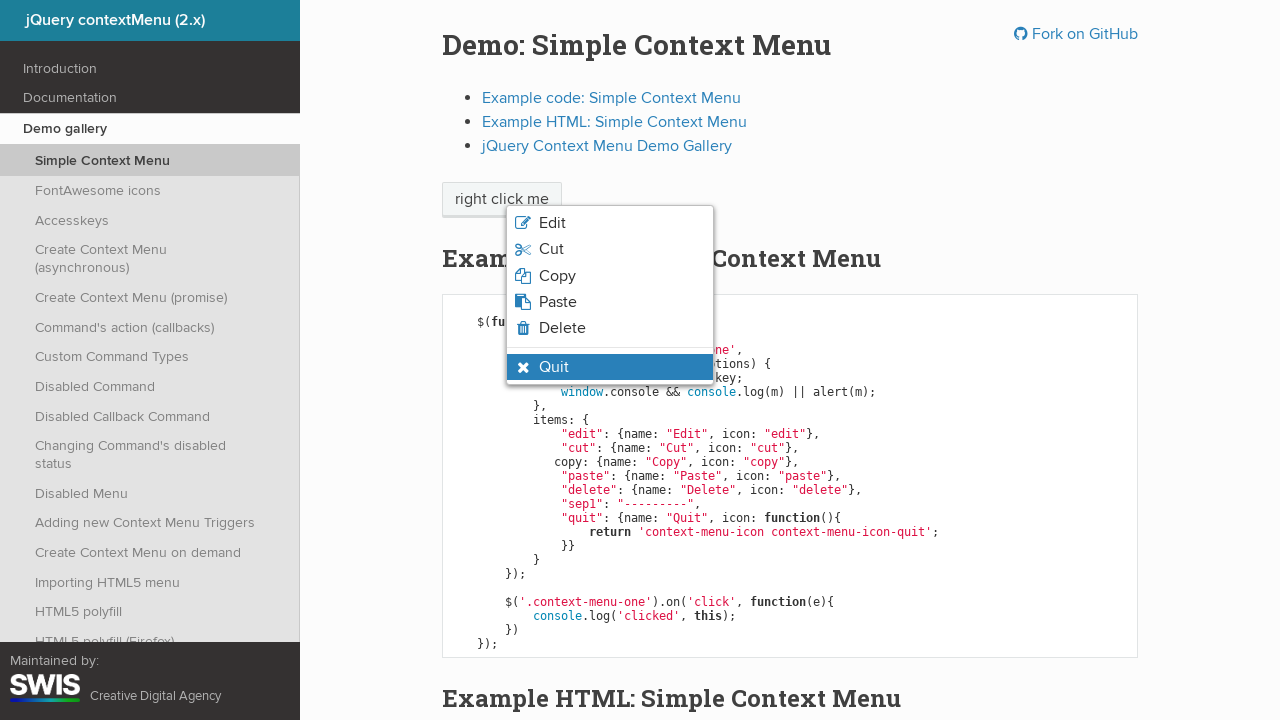

Clicked Quit option at (610, 367) on xpath=//li[contains(@class,'context-menu-icon-quit')]
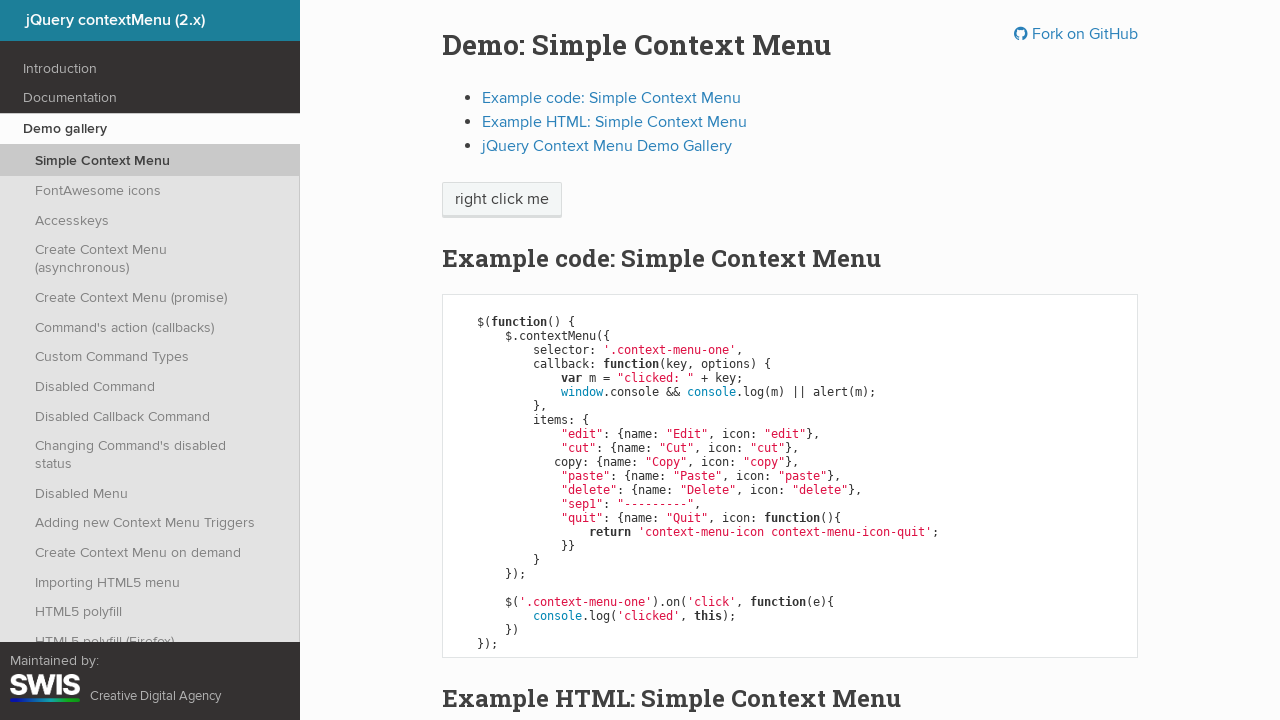

Accepted alert dialog
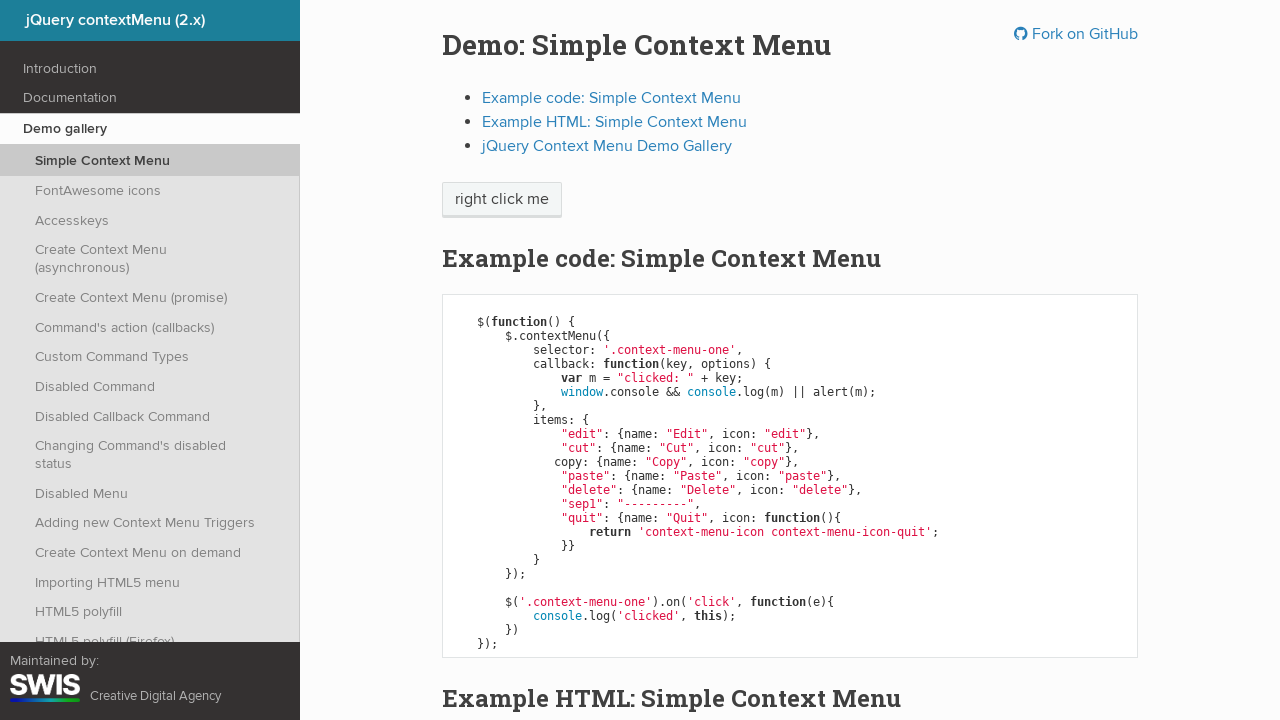

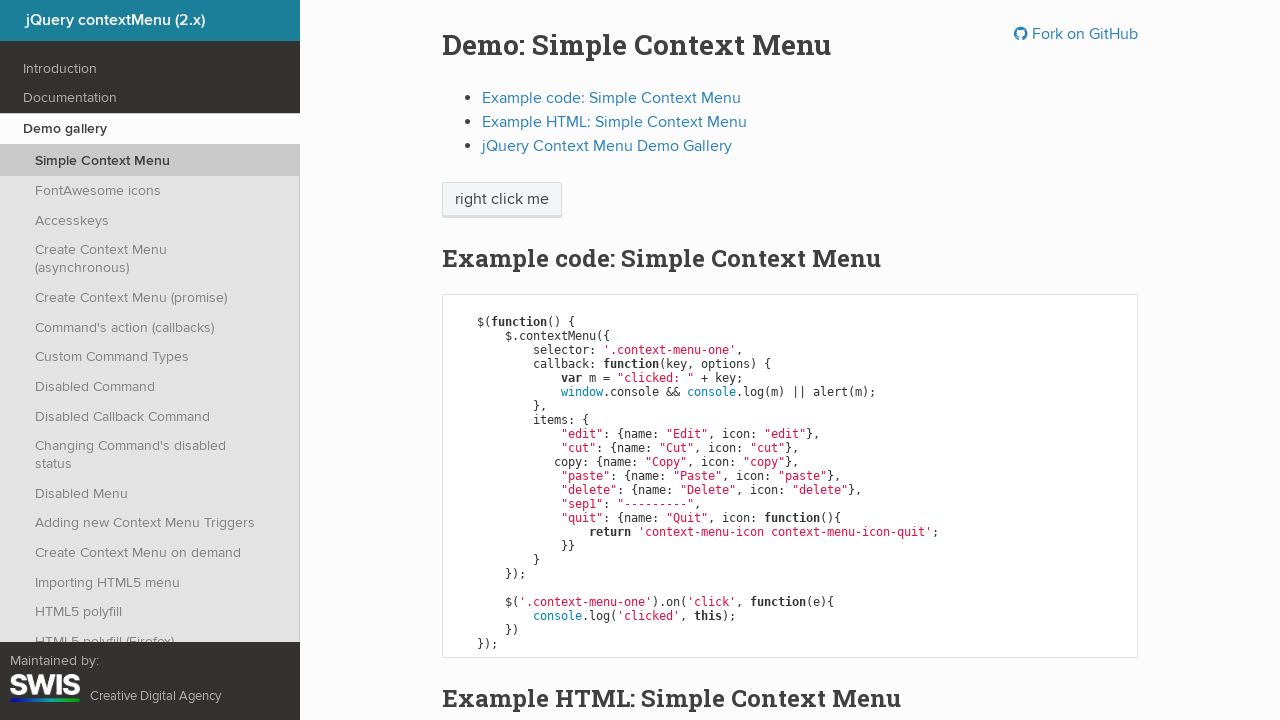